Tests a text box form by filling in name, email, and address fields, then submitting and verifying the displayed output

Starting URL: https://demoqa.com/text-box

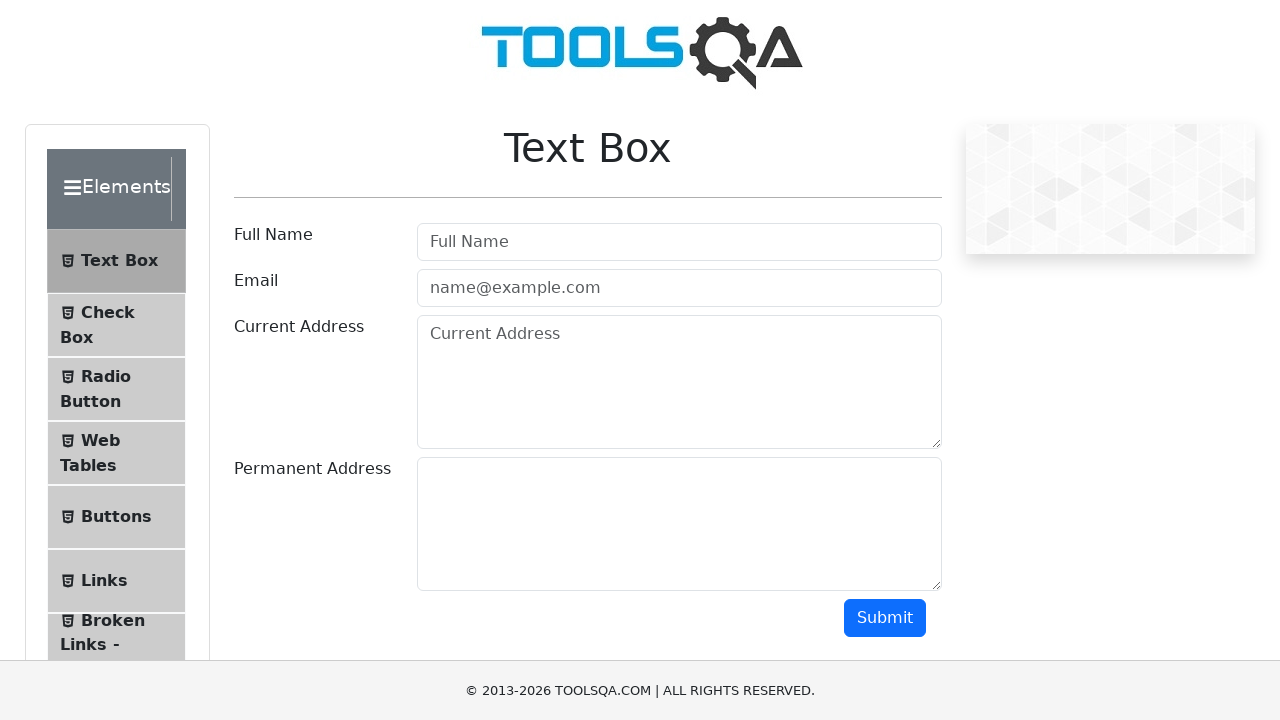

Filled in username field with 'Igor' on #userName
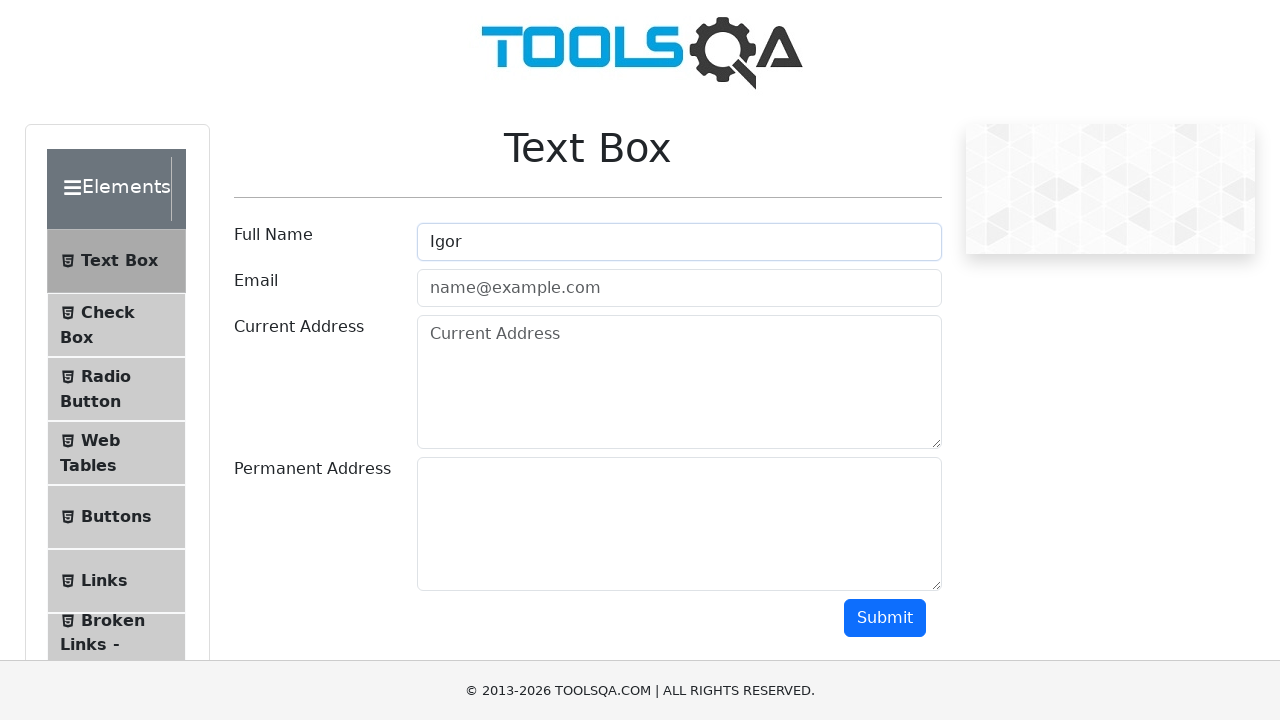

Filled in email field with 'bgjdoe@gmail.com' on #userEmail
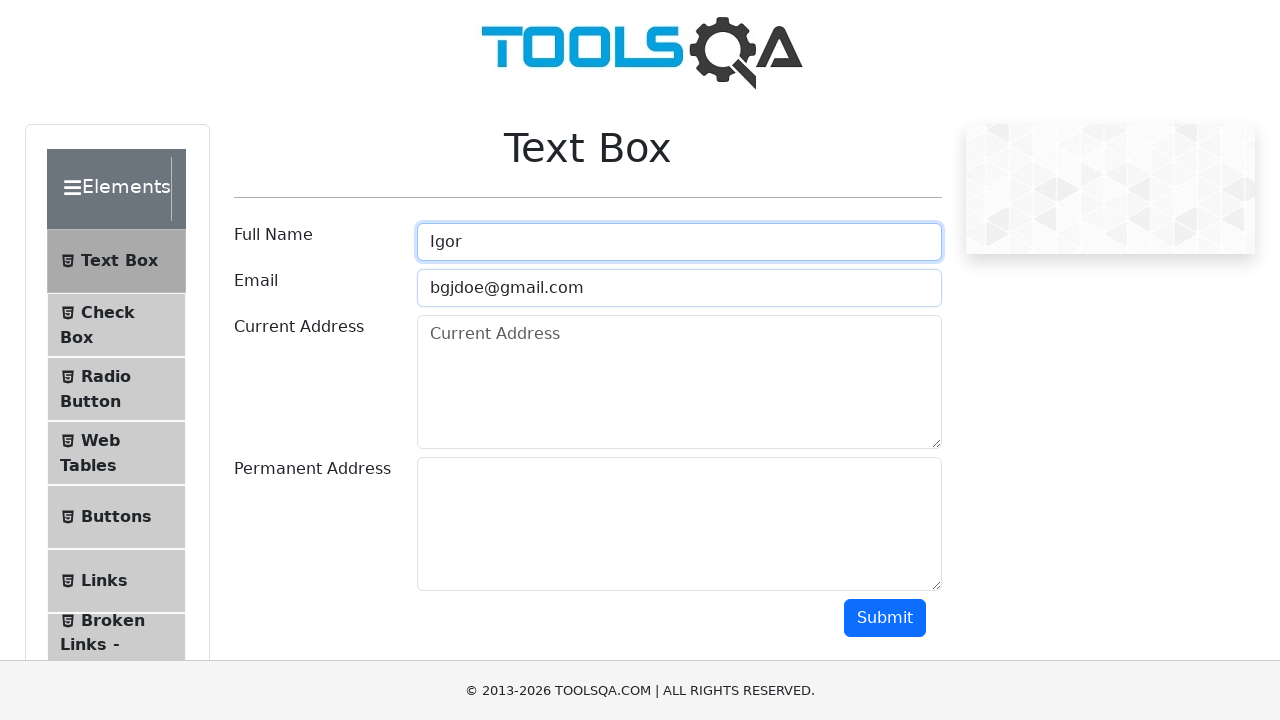

Filled in current address field with 'current address' on #currentAddress
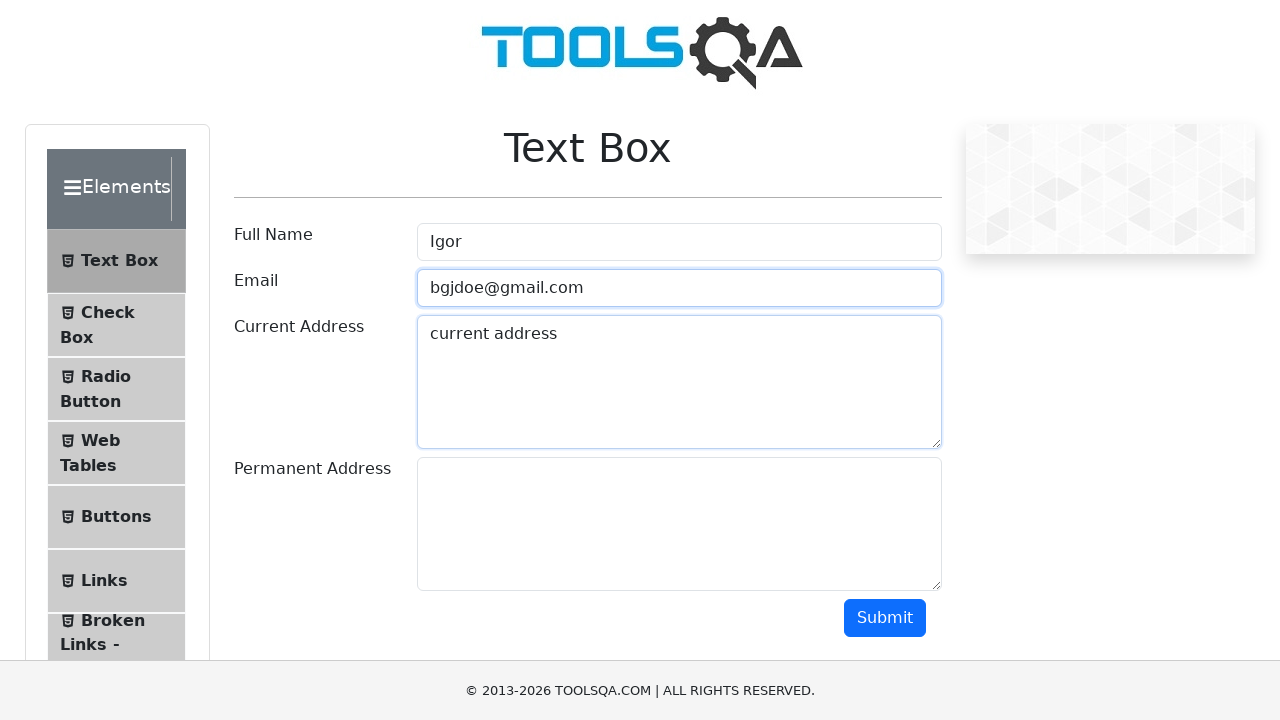

Filled in permanent address field with 'permanent address' on #permanentAddress
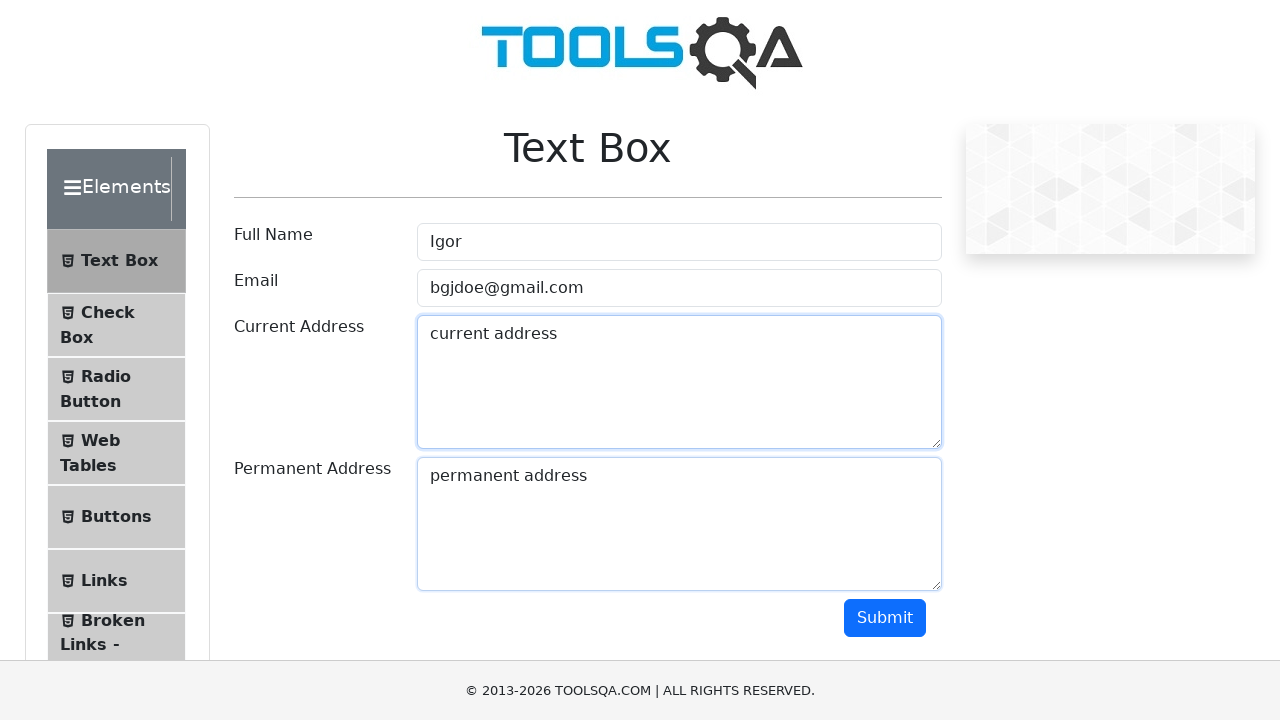

Clicked submit button to submit the text box form at (885, 618) on #submit
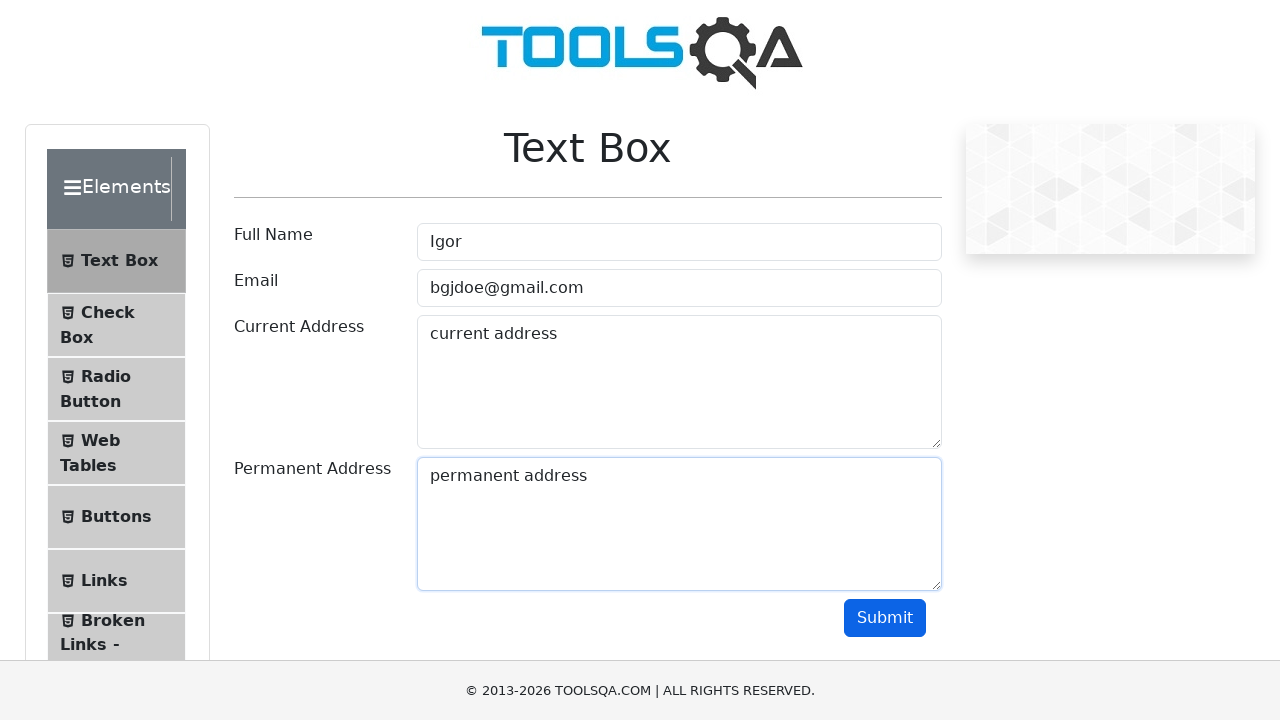

Form submission complete and results displayed
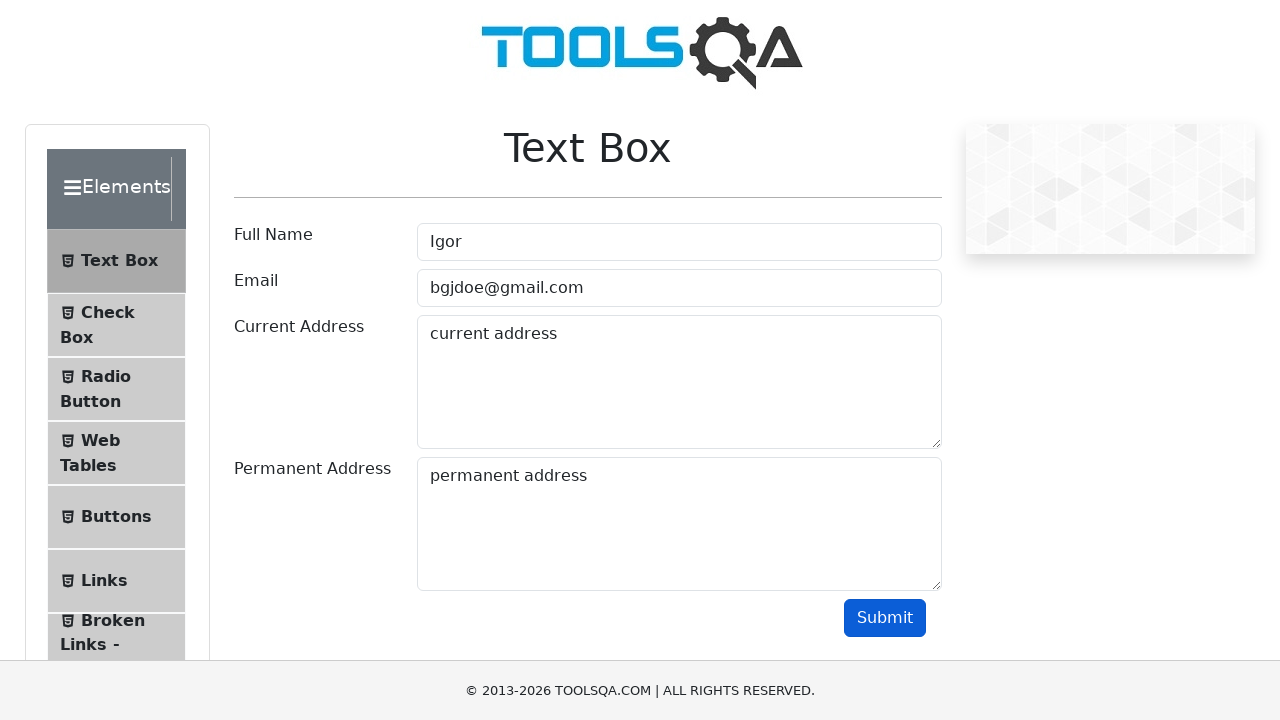

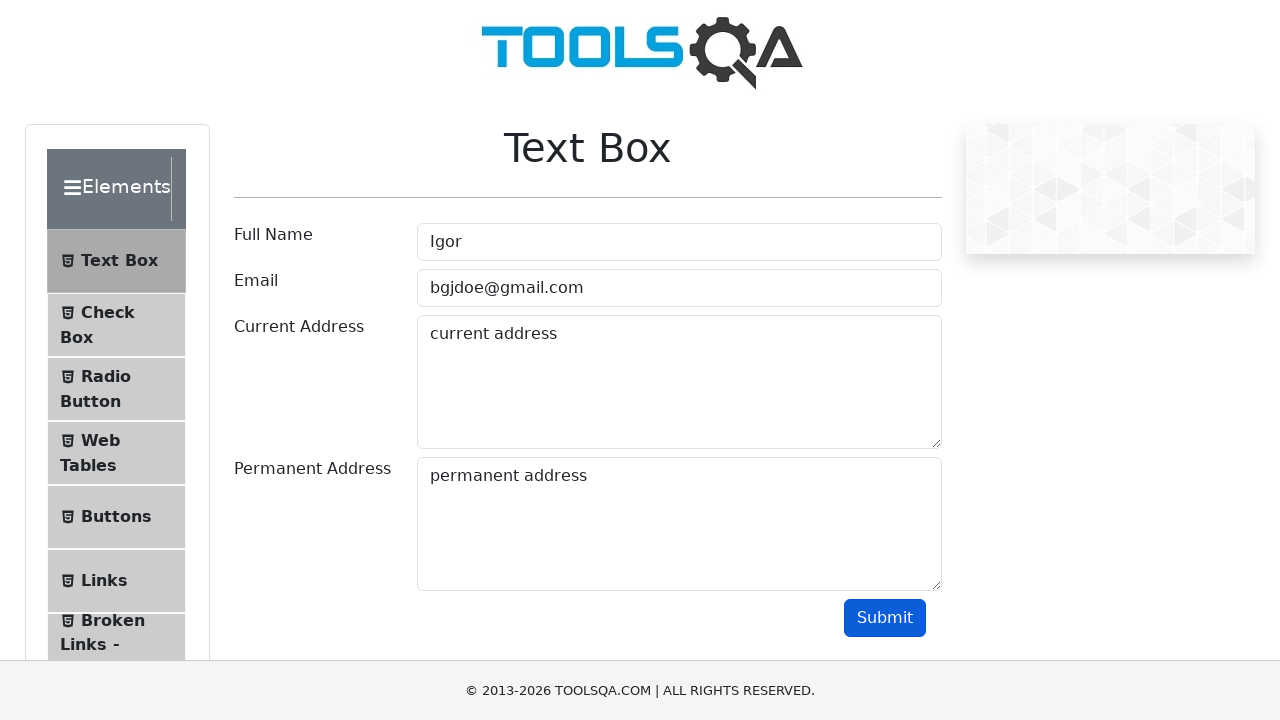